Tests dynamic content loading by clicking the Start button and verifying that "Hello World!" text appears after loading completes

Starting URL: https://the-internet.herokuapp.com/dynamic_loading/1

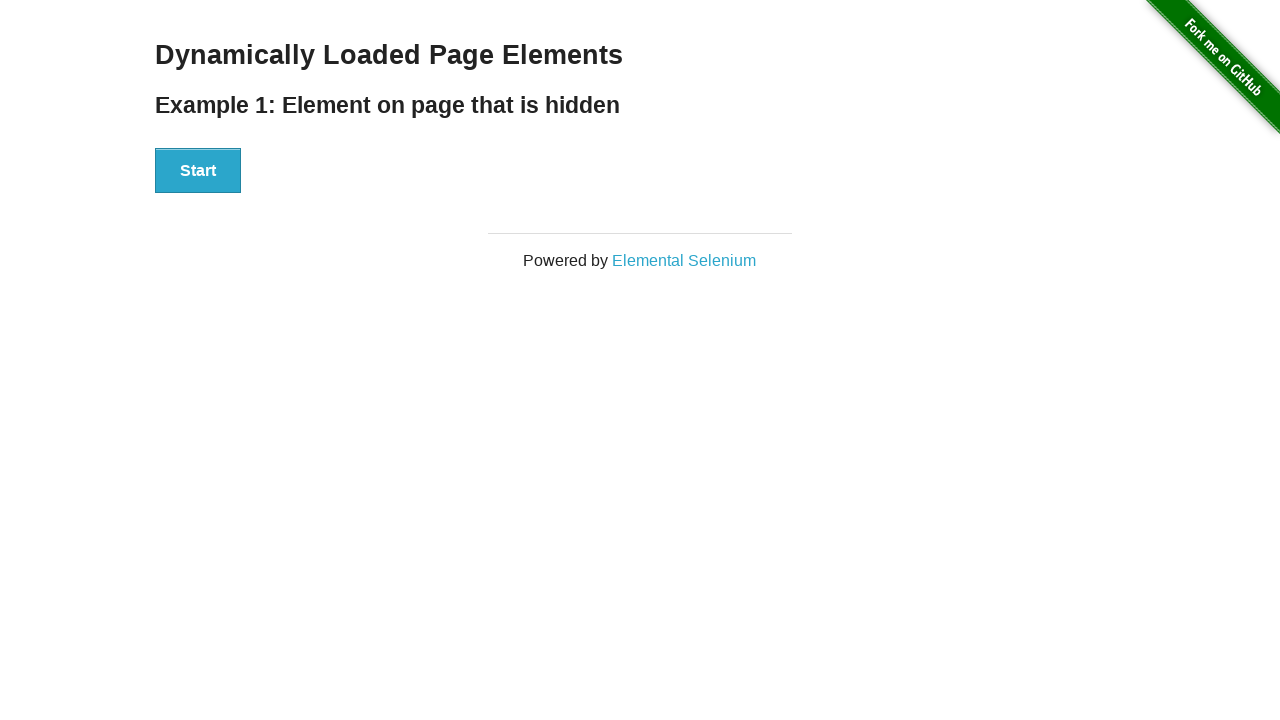

Clicked the Start button to trigger dynamic content loading at (198, 171) on xpath=//div[@id='start']//button
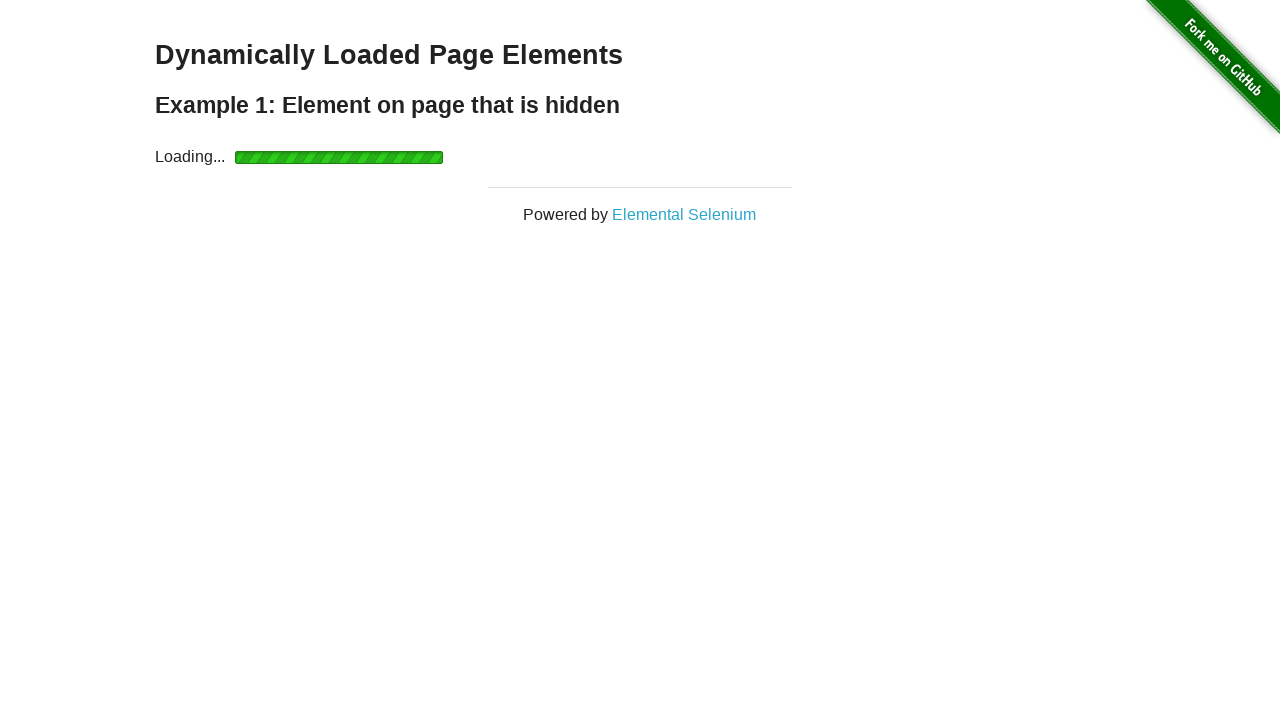

Waited for 'Hello World!' text to appear and become visible
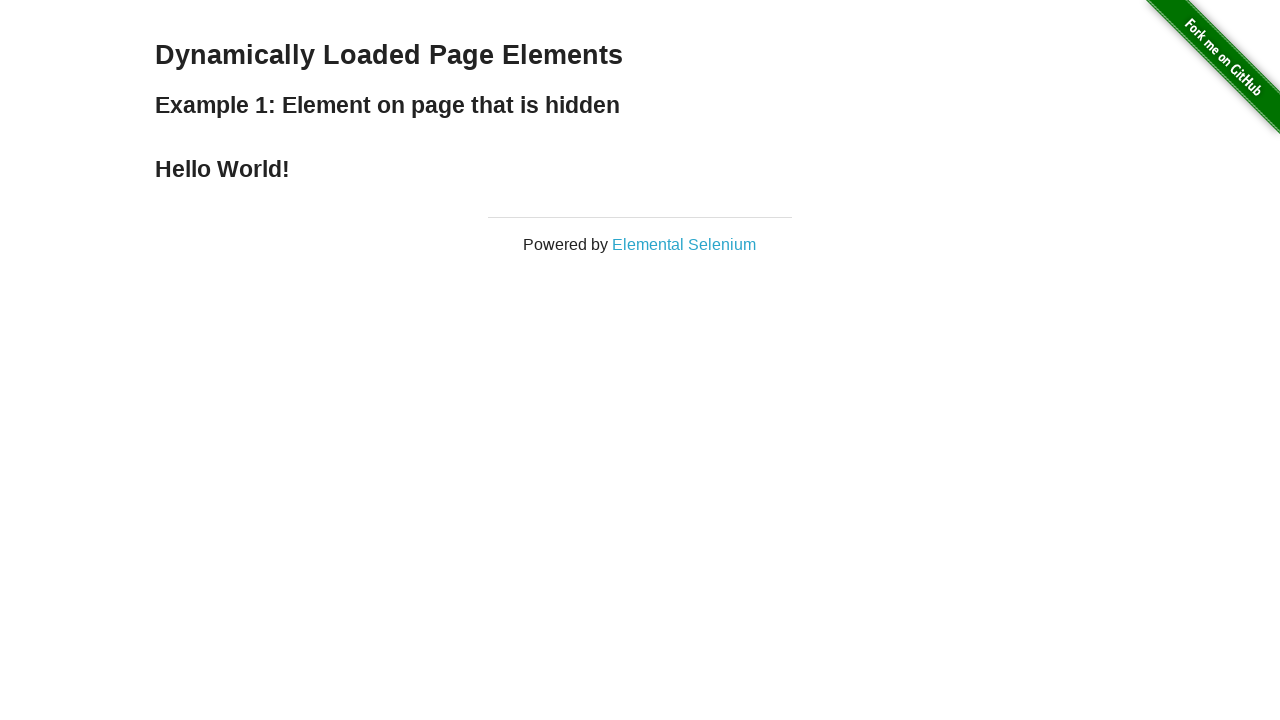

Verified that the loaded text content is 'Hello World!'
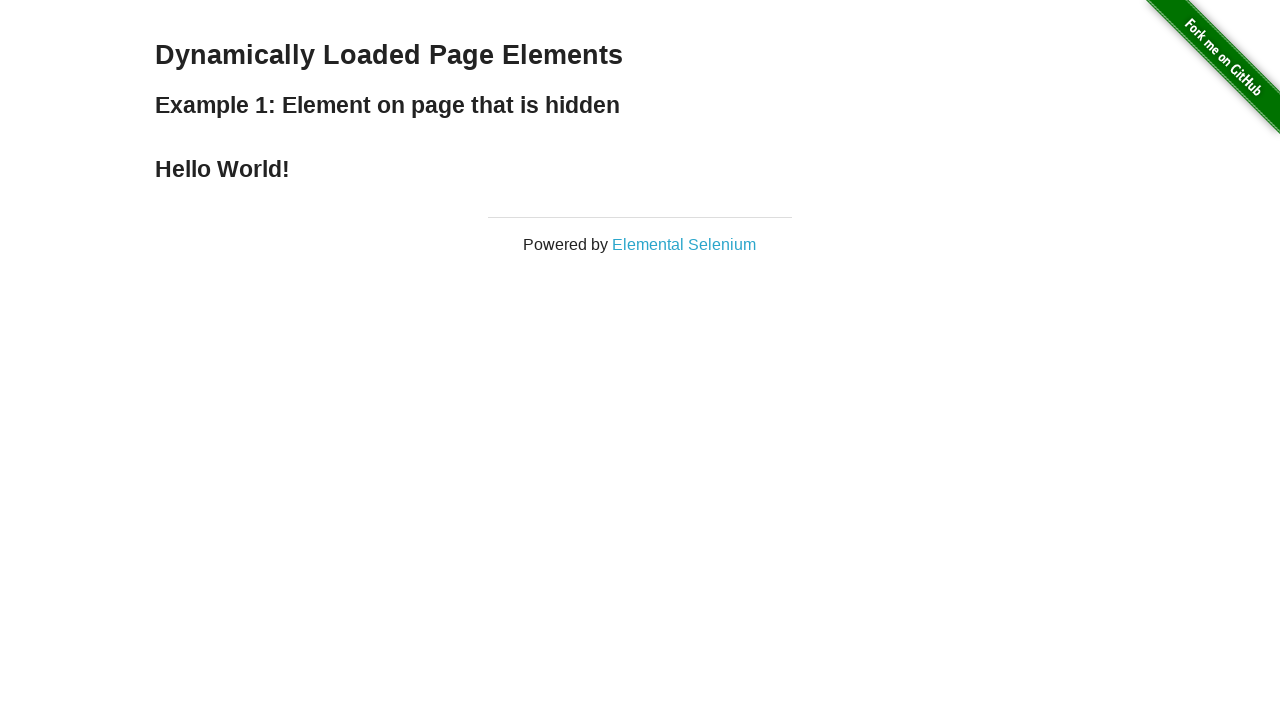

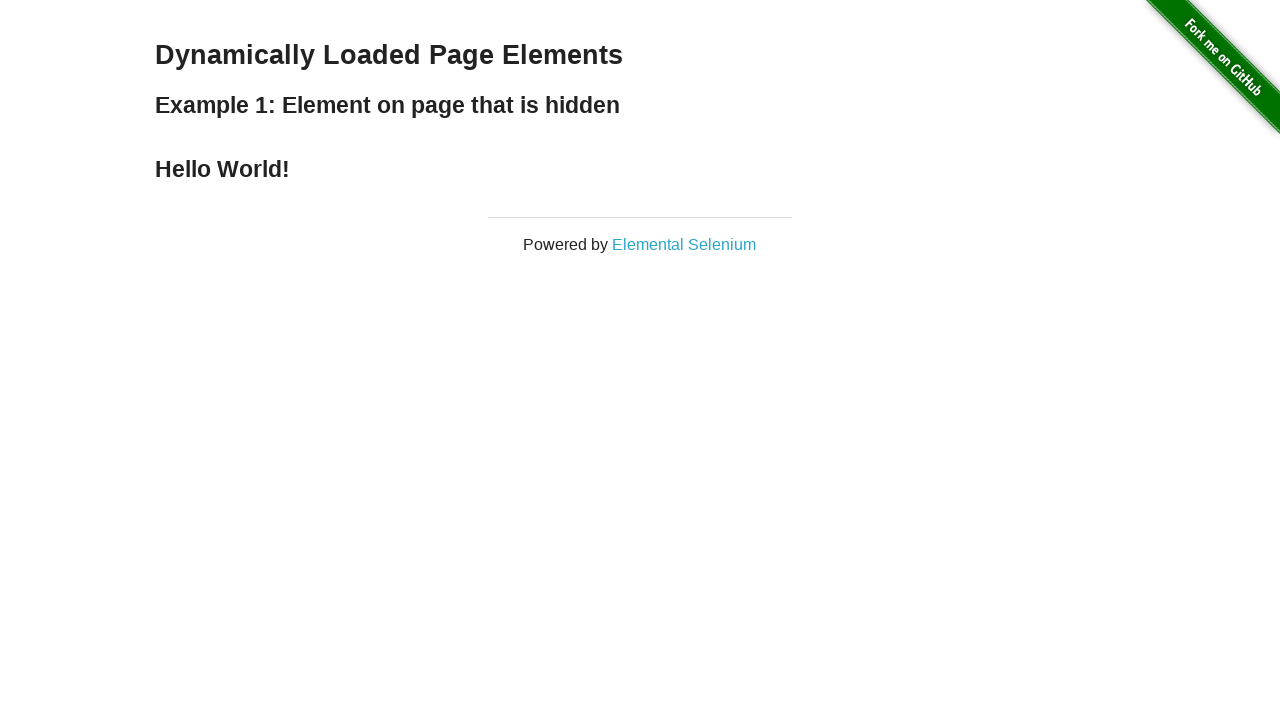